Automates a math quiz by reading two numbers from the page, calculating their sum, selecting the result from a dropdown menu, and submitting the answer.

Starting URL: http://suninjuly.github.io/selects1.html

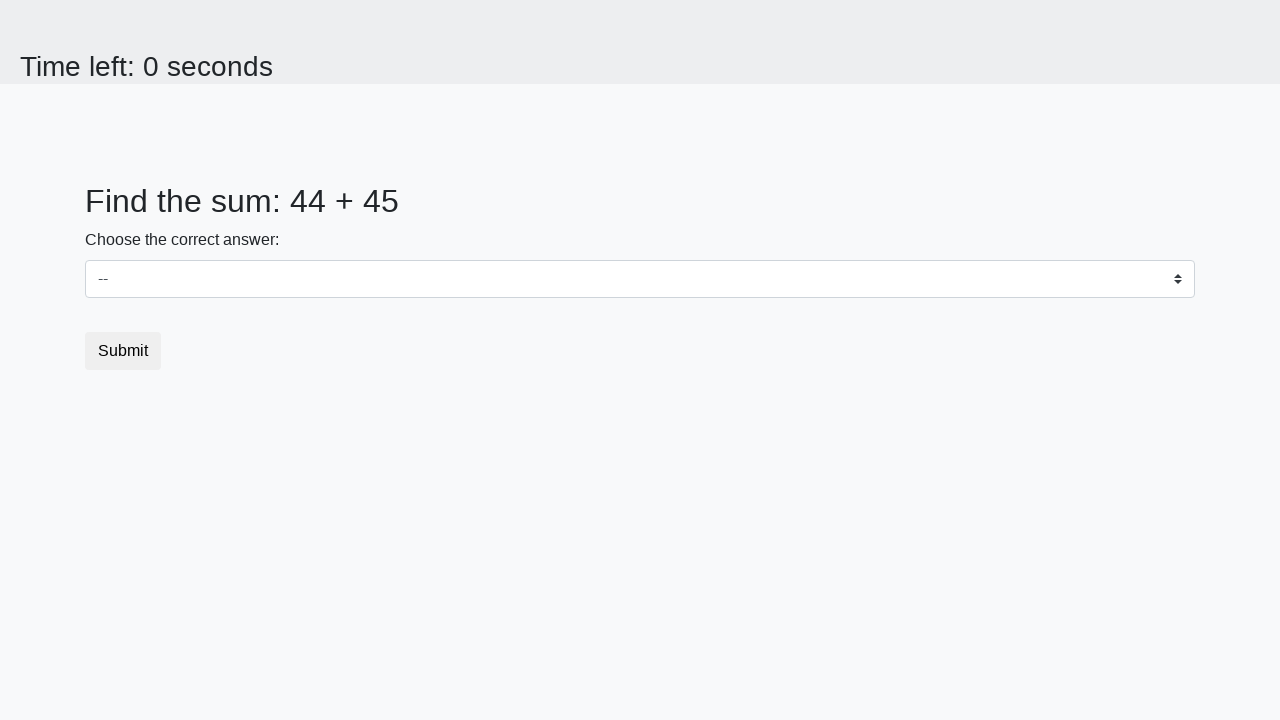

Retrieved first number from page element #num1
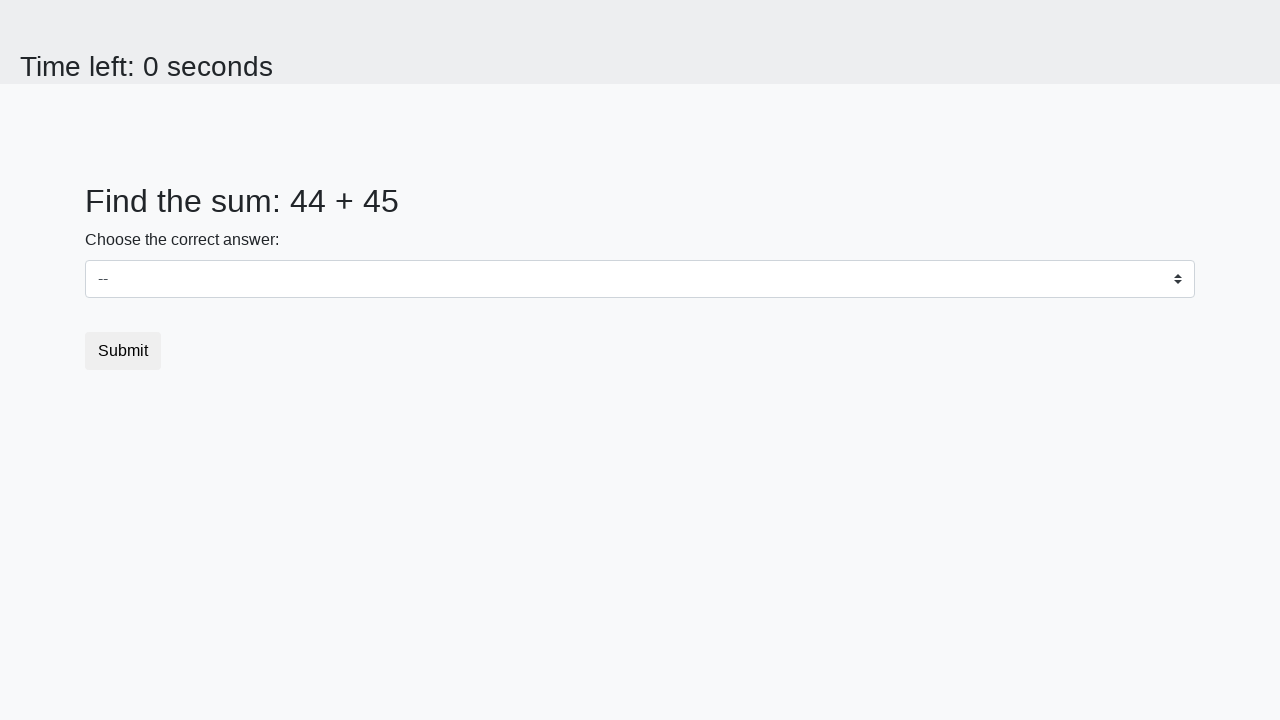

Retrieved second number from page element #num2
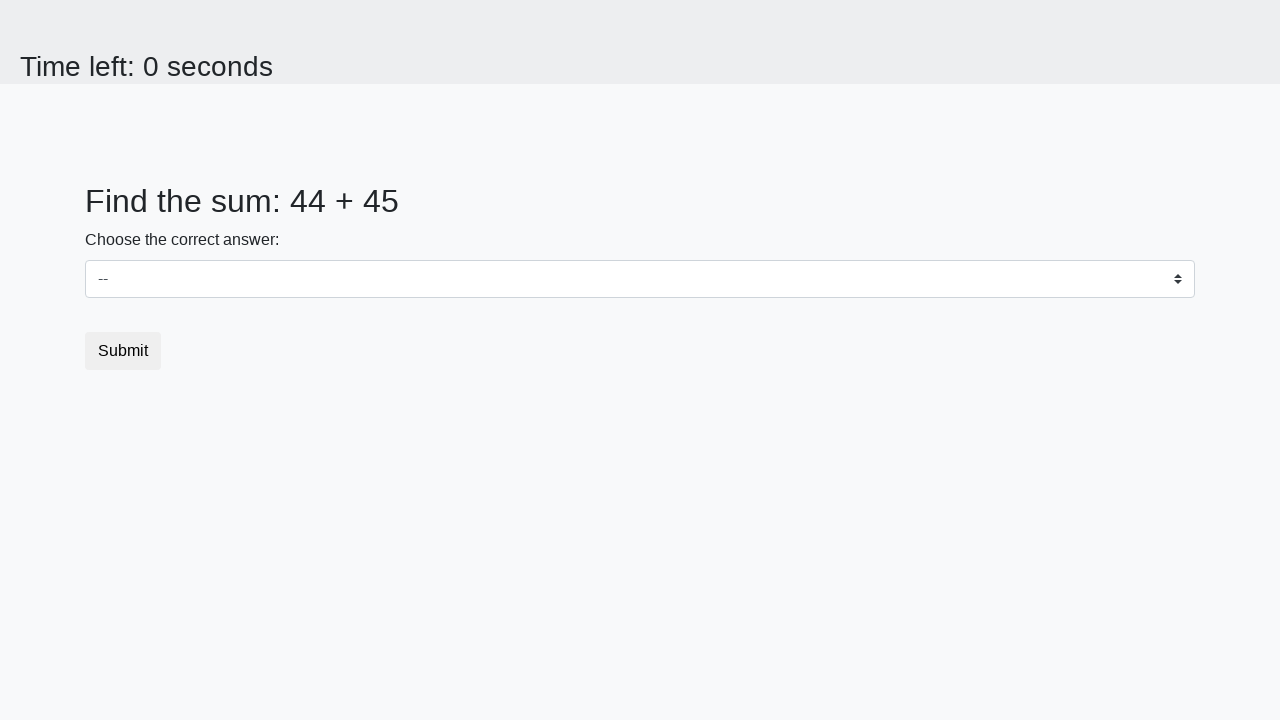

Calculated sum of 44 + 45 = 89
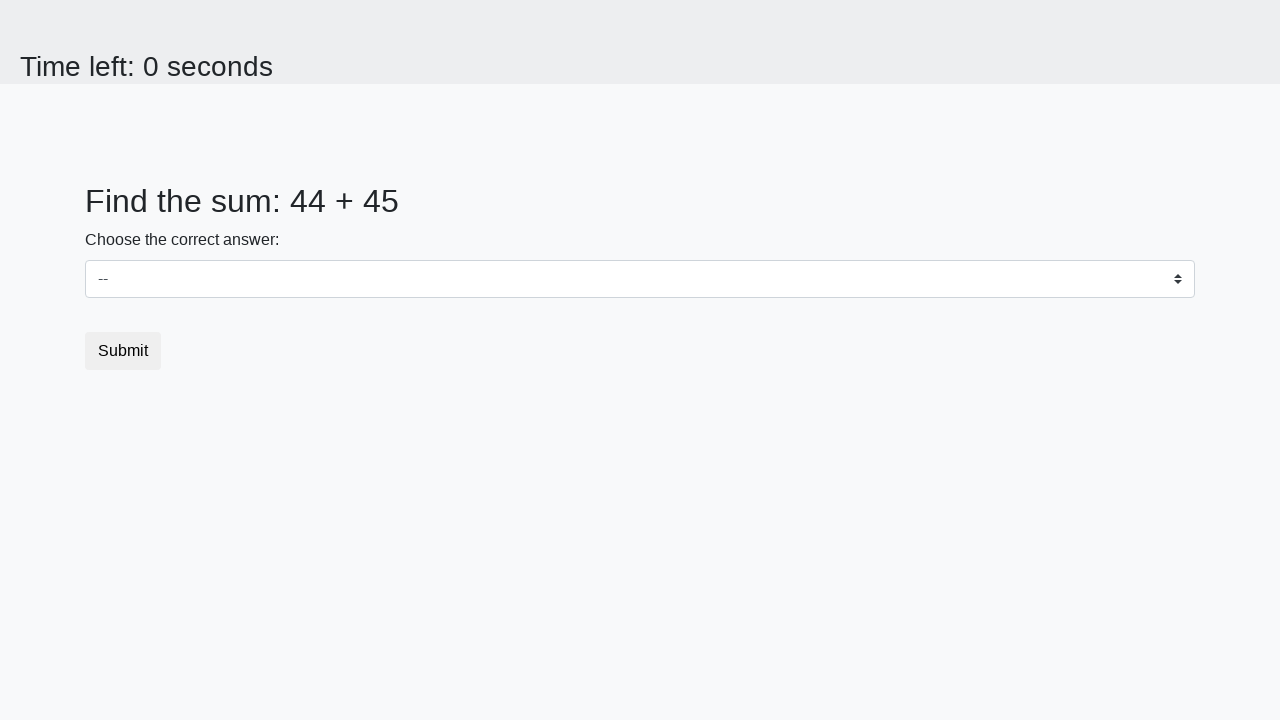

Clicked dropdown menu to open it at (640, 279) on #dropdown
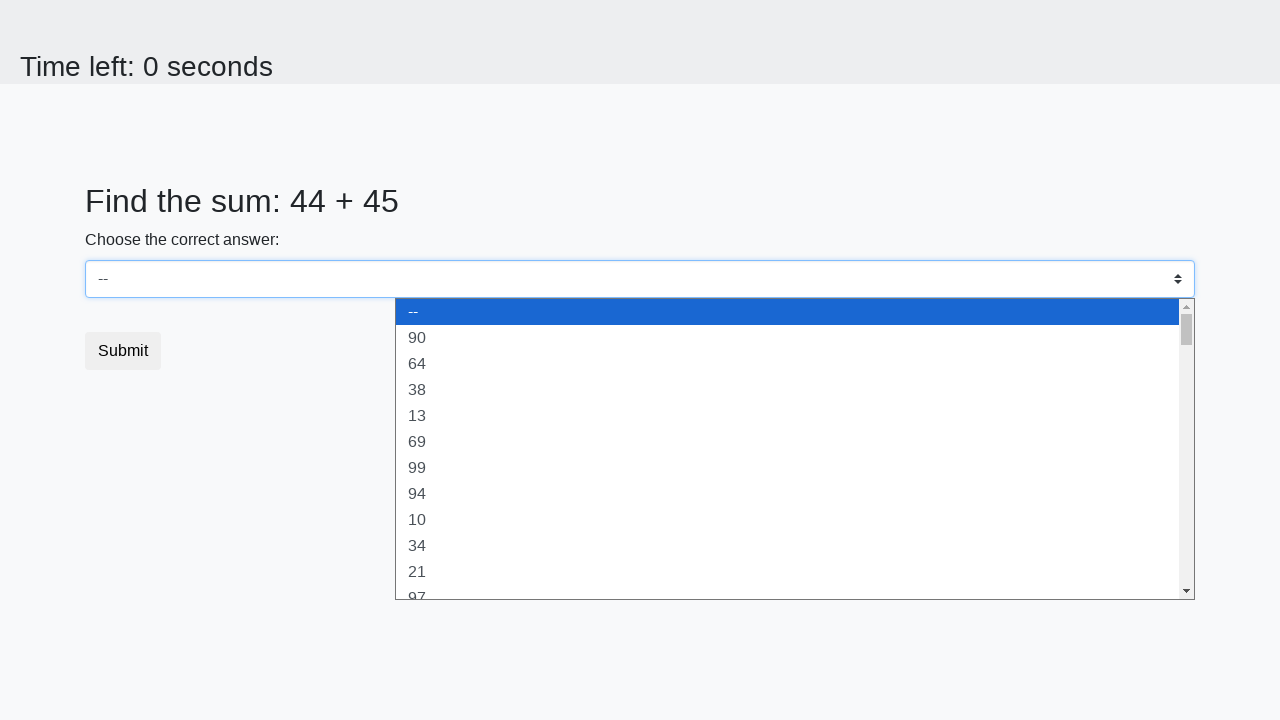

Selected calculated result '89' from dropdown menu on select
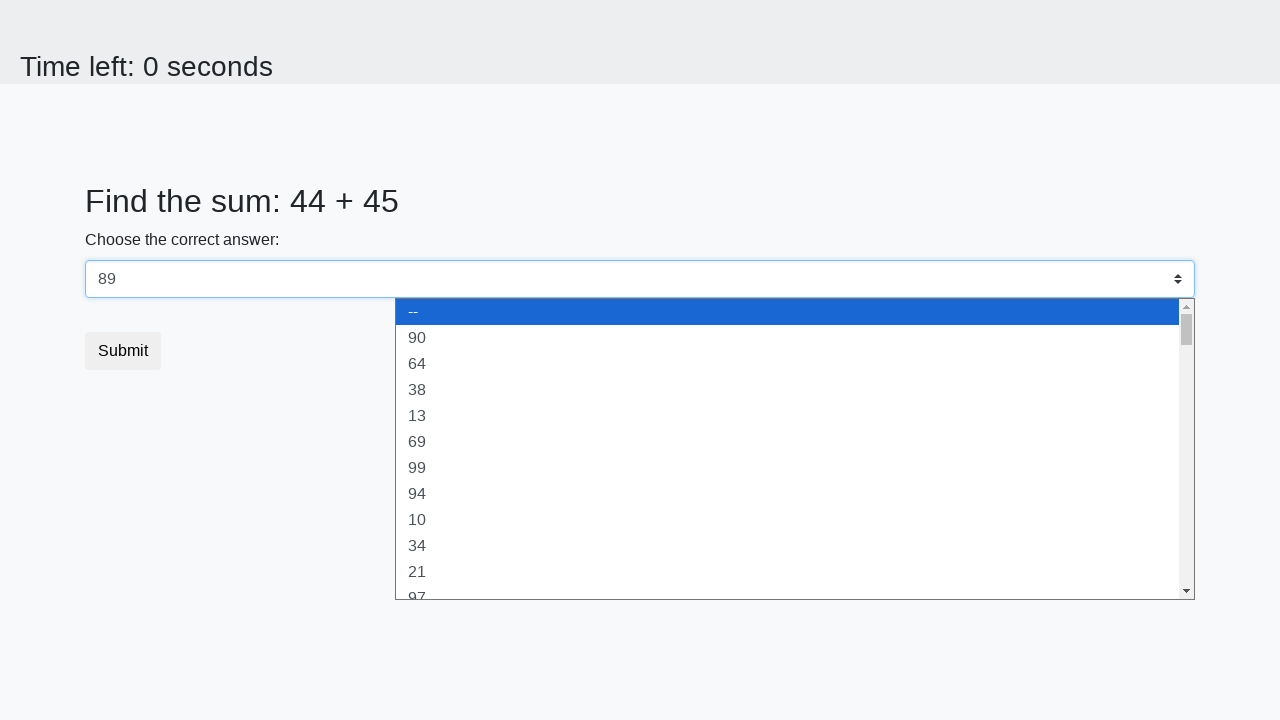

Clicked submit button to submit the quiz answer at (123, 351) on button.btn
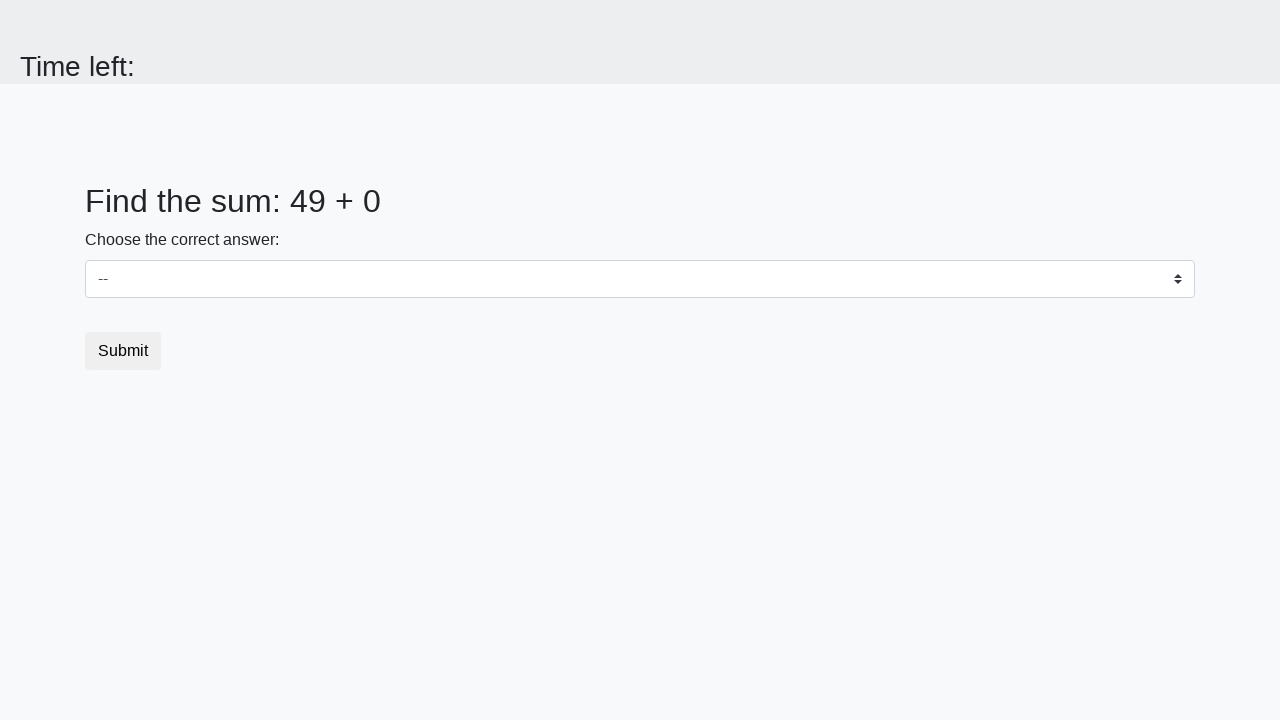

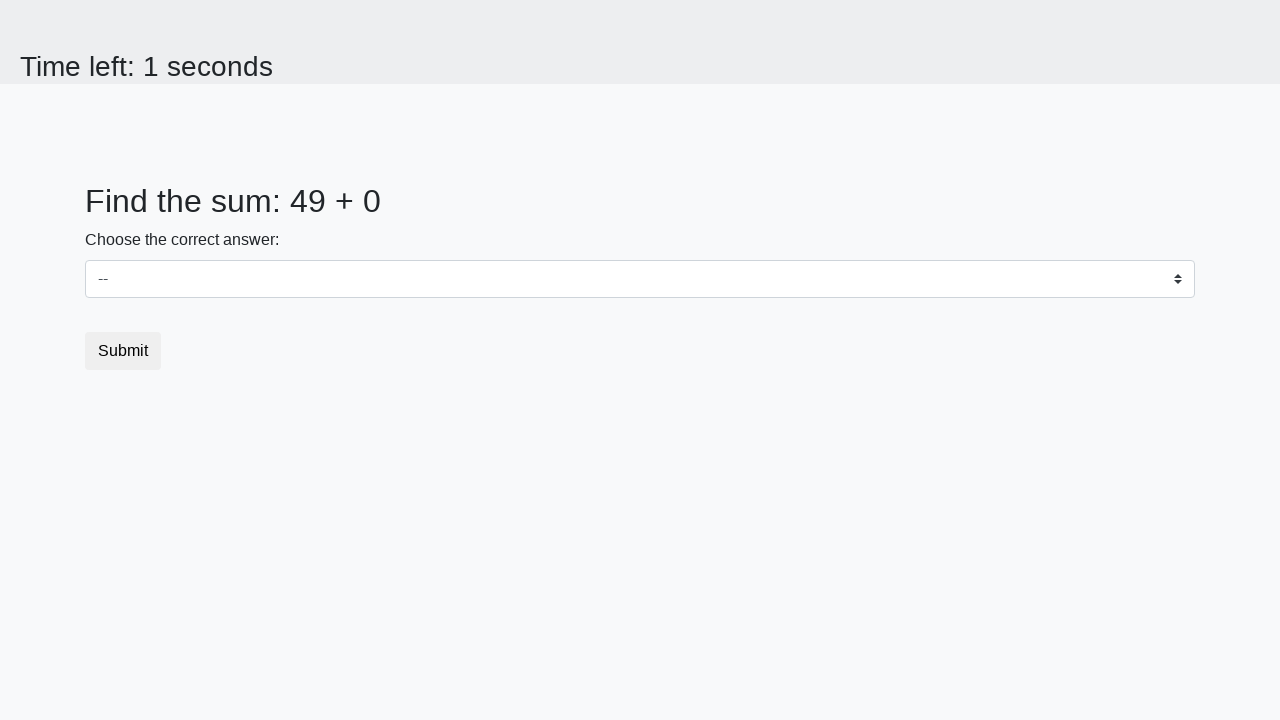